Clicks the letter E link and verifies results page loads

Starting URL: https://www.99-bottles-of-beer.net/abc.html

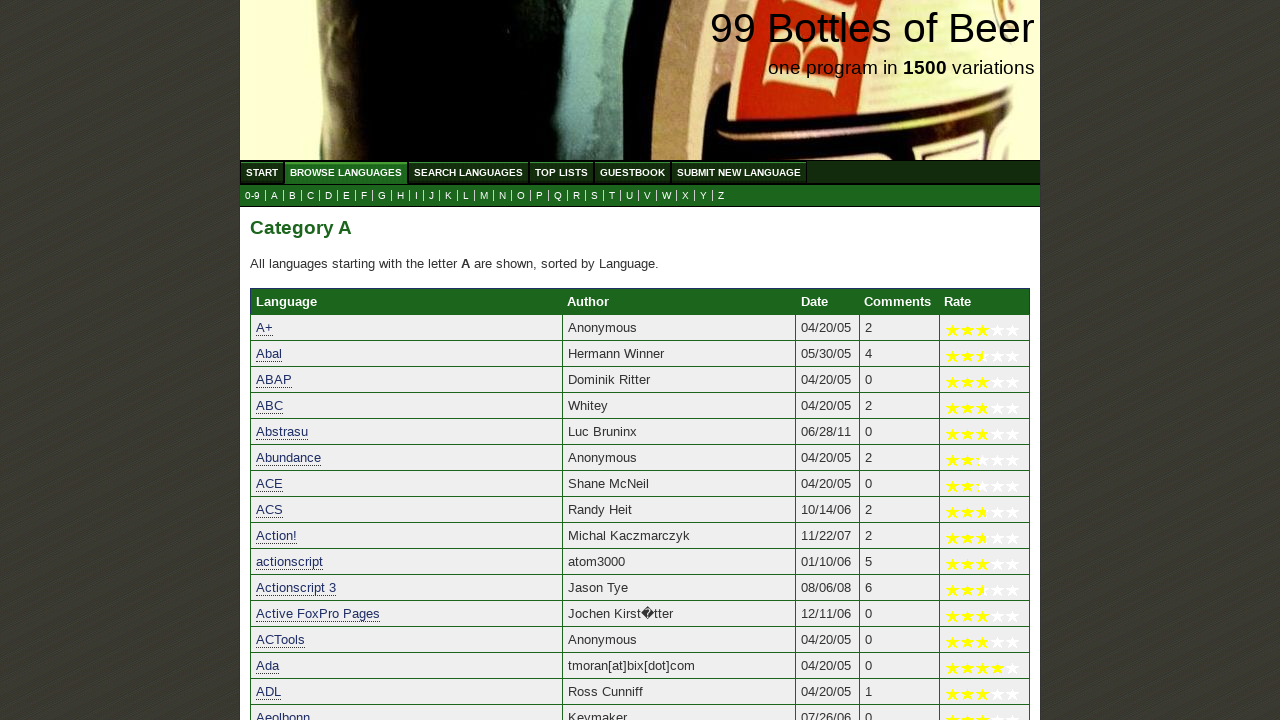

Clicked the letter E link at (346, 196) on a[href='e.html']
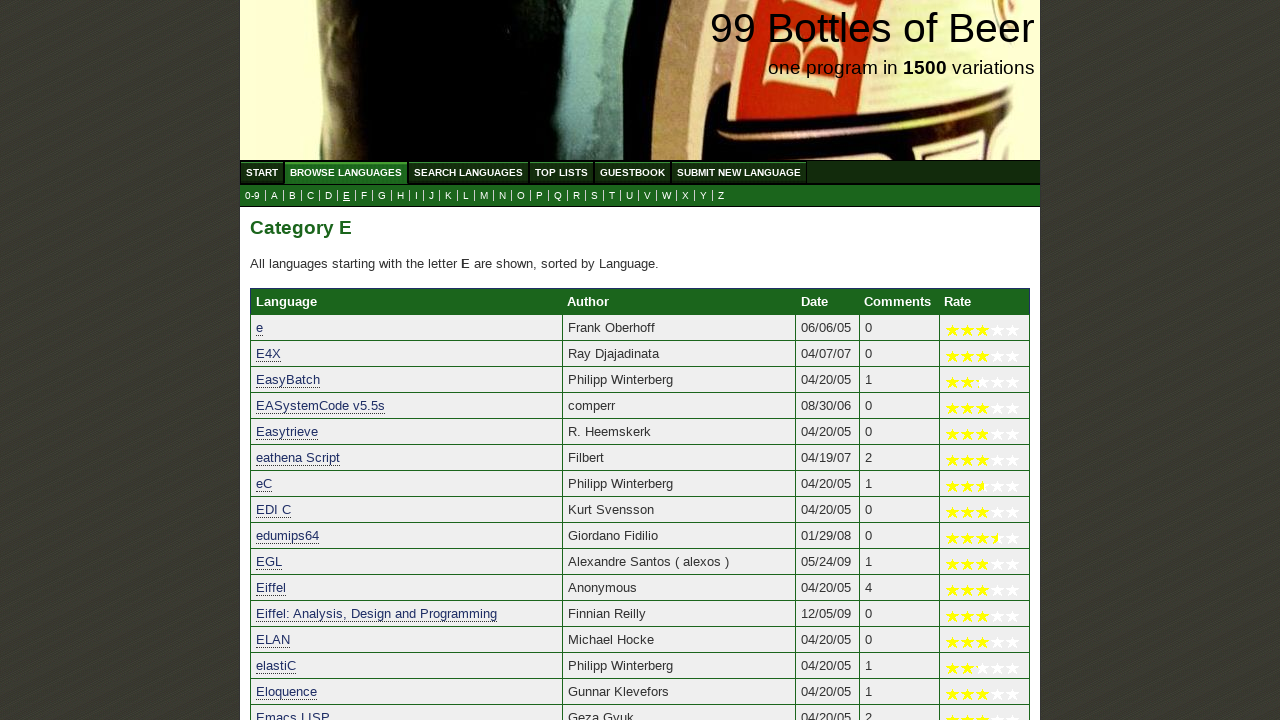

Results page loaded with table data links visible
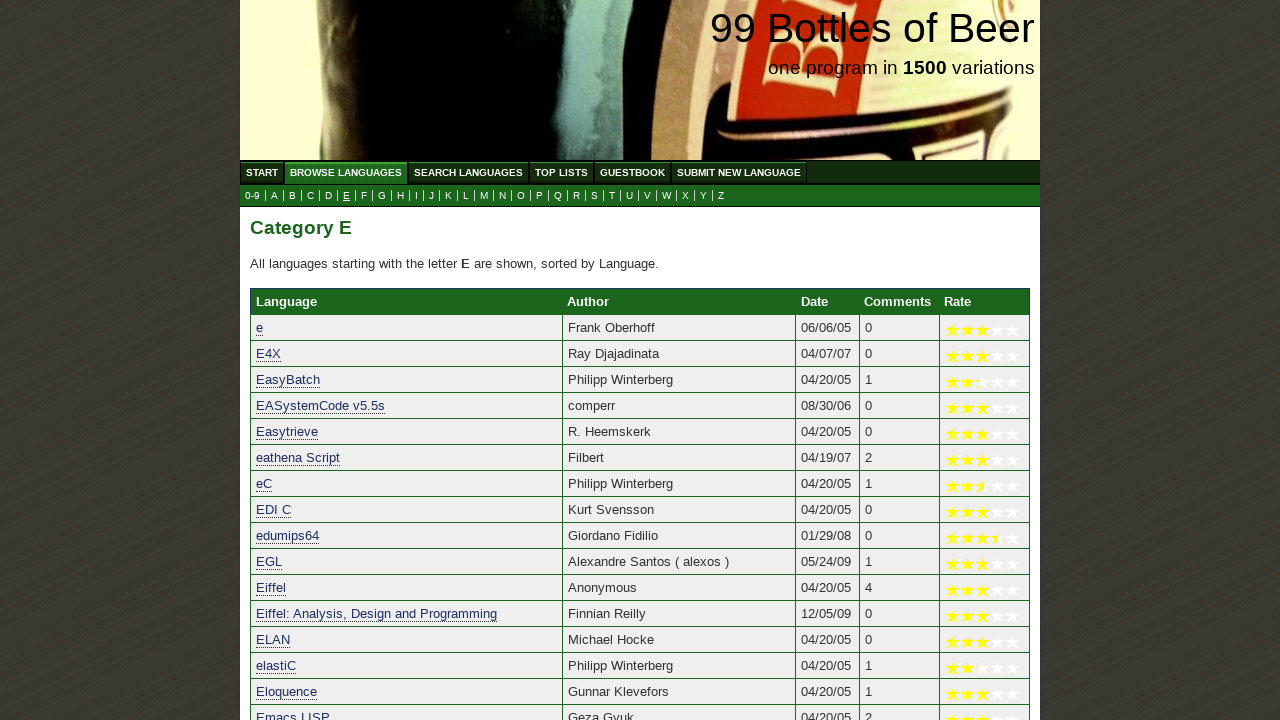

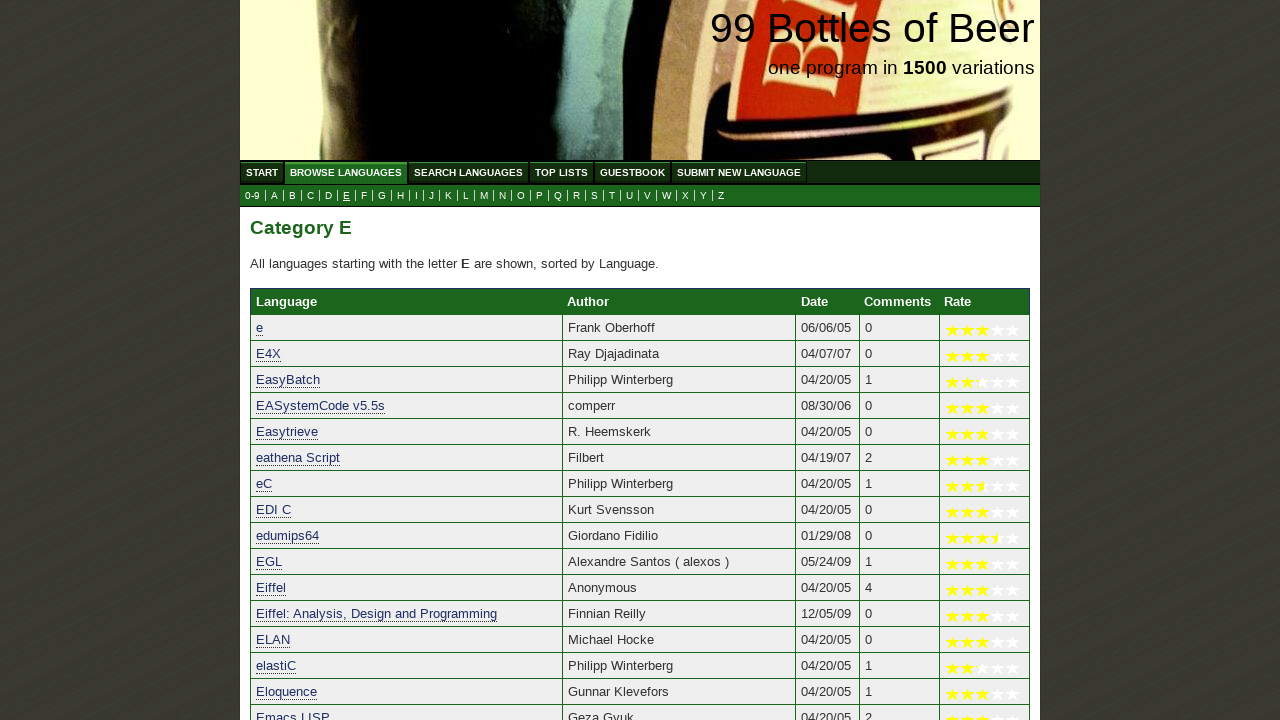